Tests window handling by navigating to W3Schools JavaScript popup tutorial page, clicking "Try it" link to open a new window, then switching between the original and new windows to verify navigation.

Starting URL: https://www.w3schools.com/js/js_popup.asp

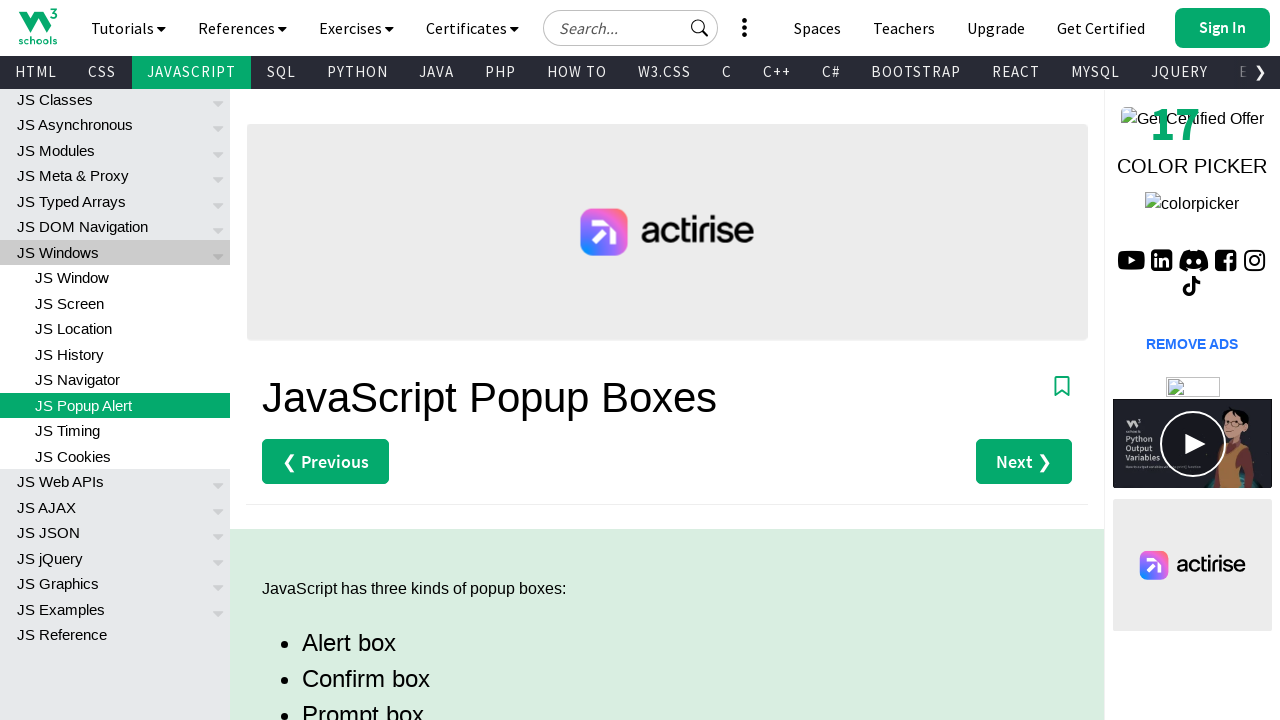

Clicked second 'Try it' link and popup window opened at (334, 361) on (//a[contains(text(),'Try it')])[2]
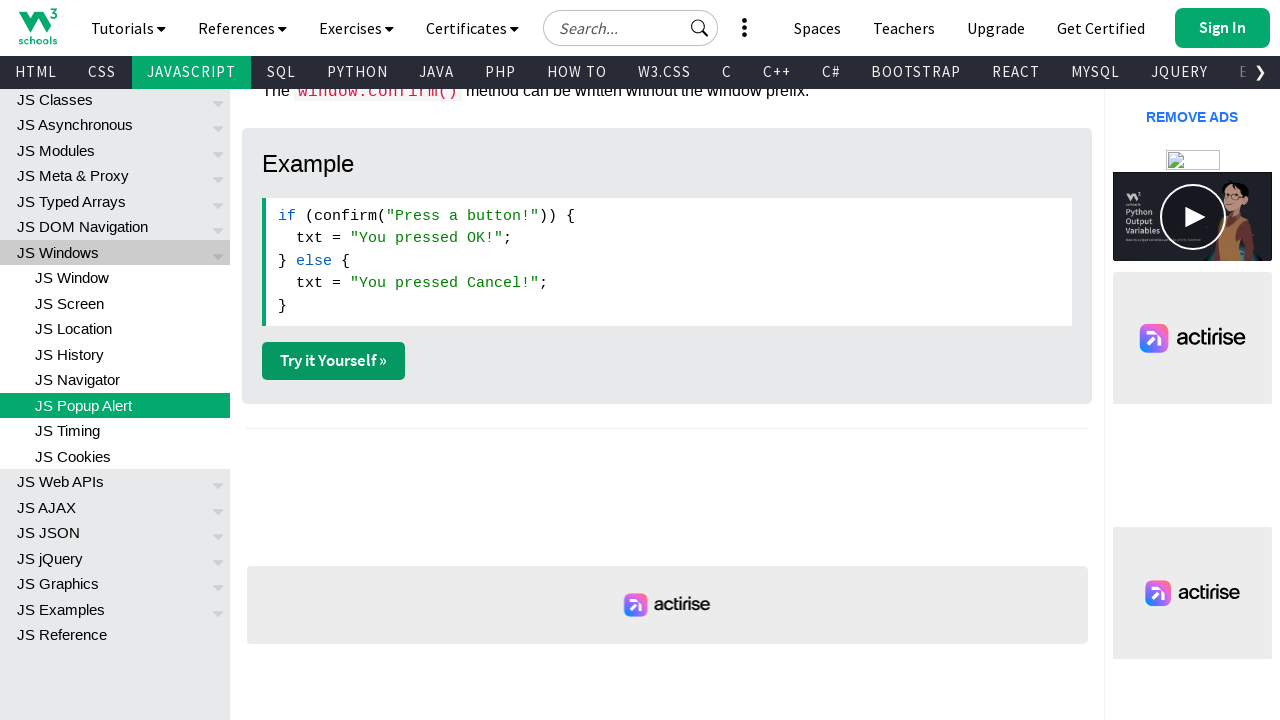

Popup window loaded
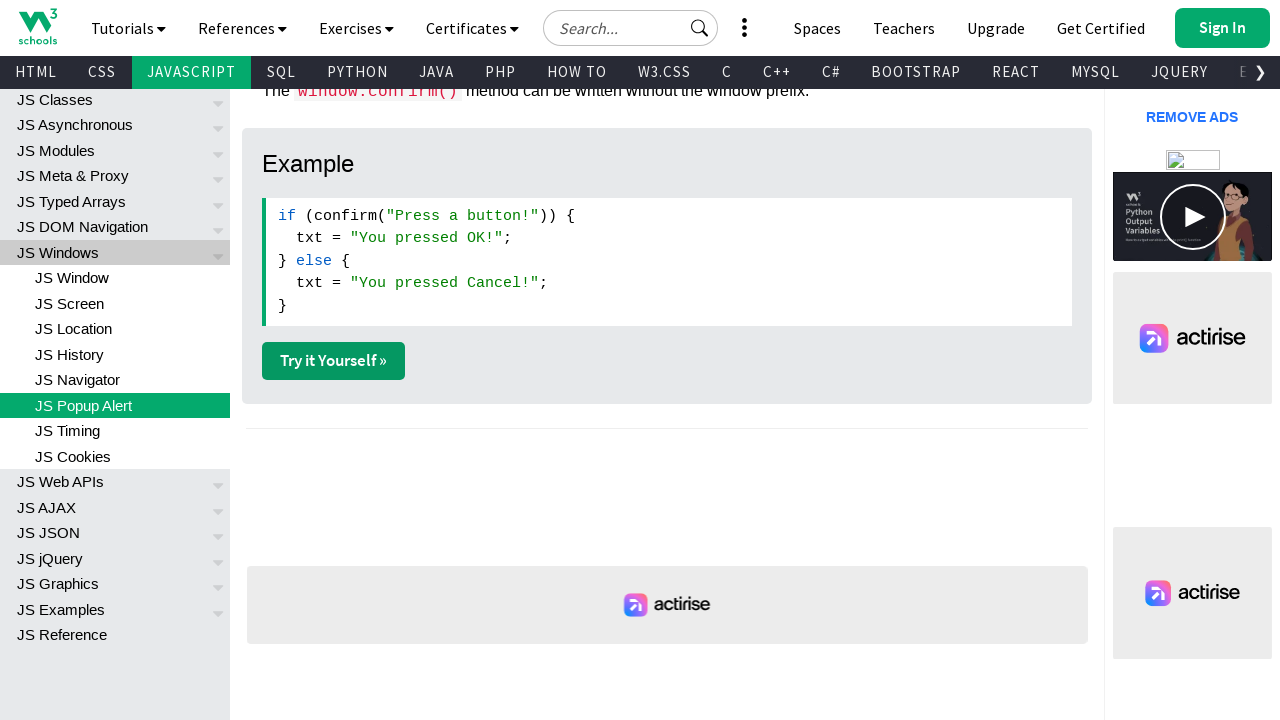

Retrieved original window URL: https://www.w3schools.com/js/js_popup.asp
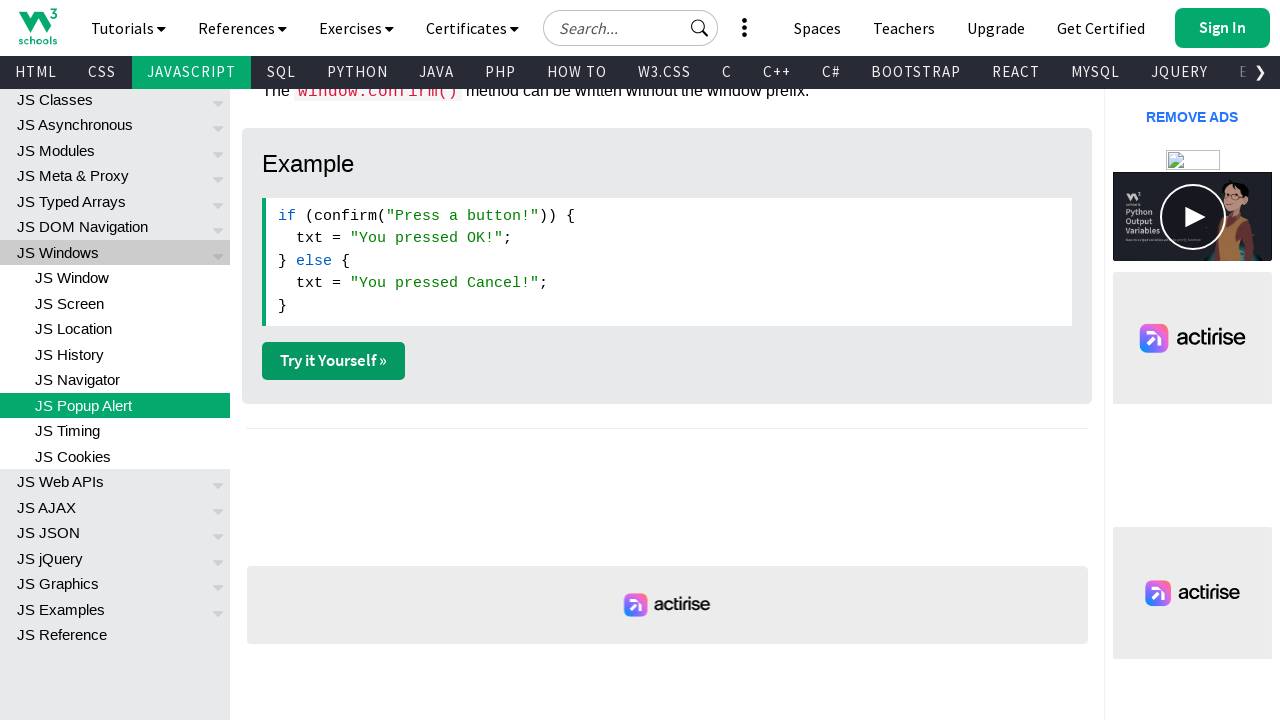

Retrieved popup window URL: https://www.w3schools.com/js/tryit.asp?filename=tryjs_confirm
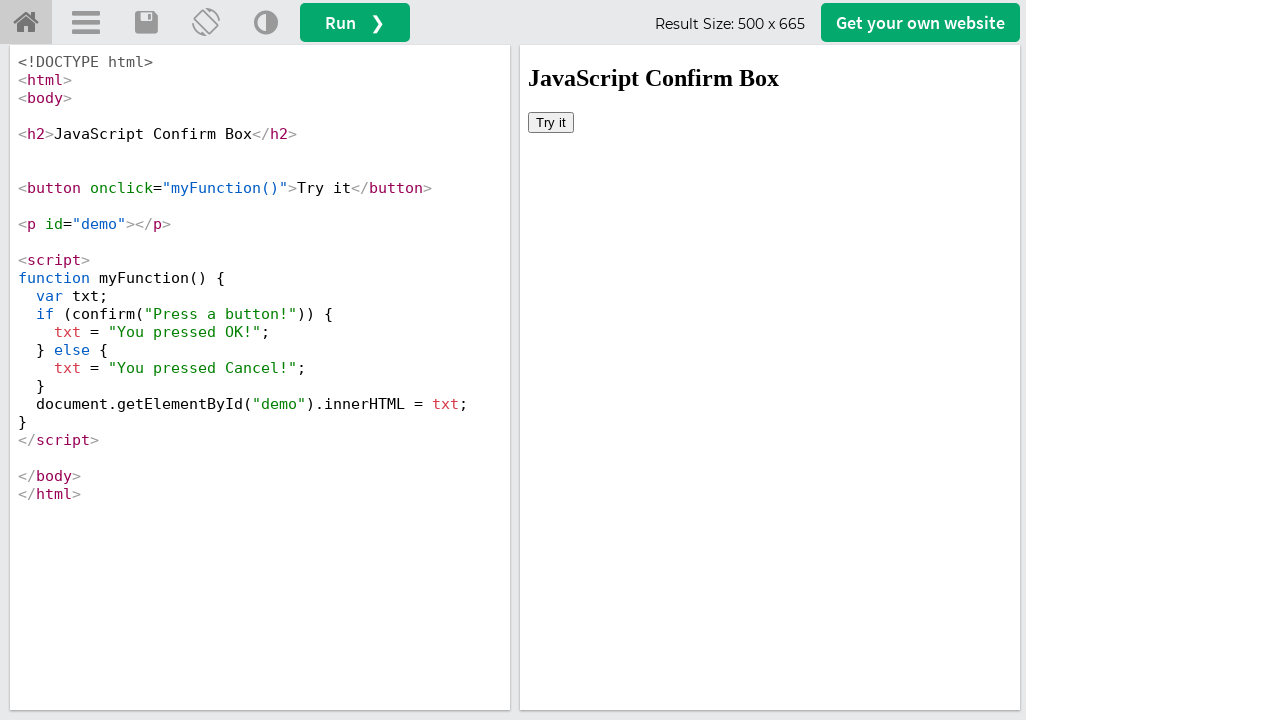

Brought original window to front
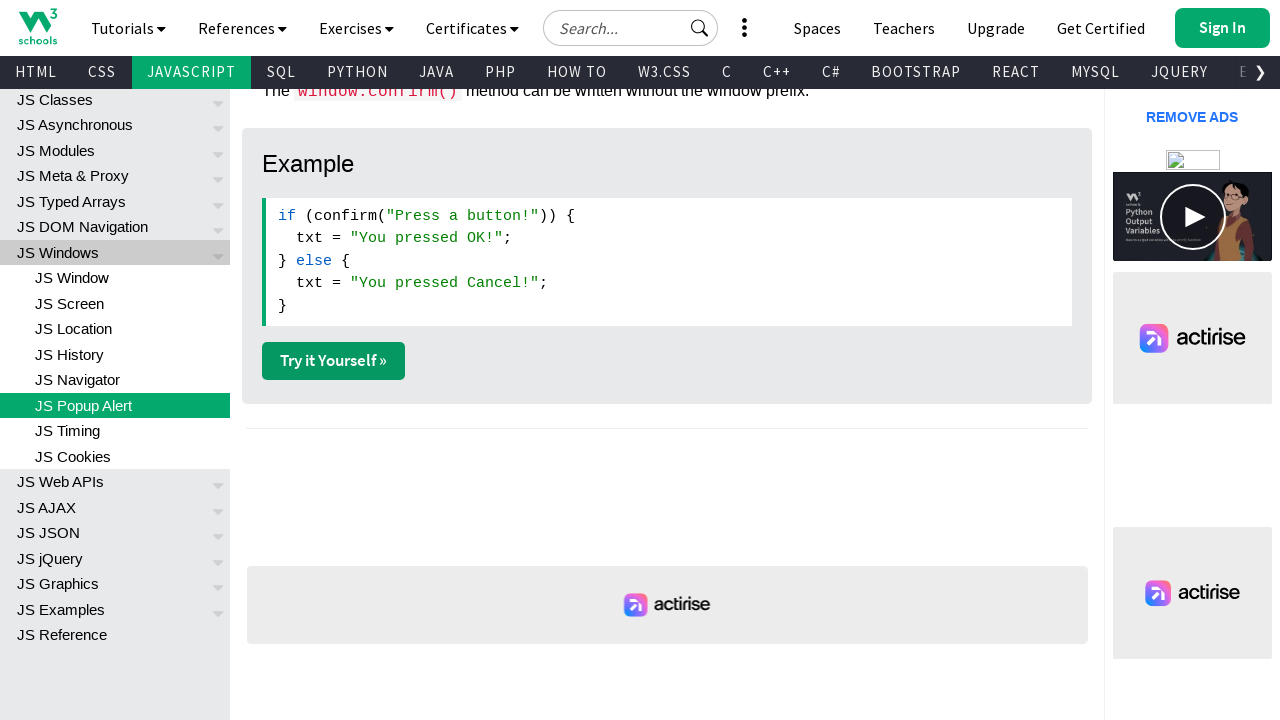

Brought popup window to front
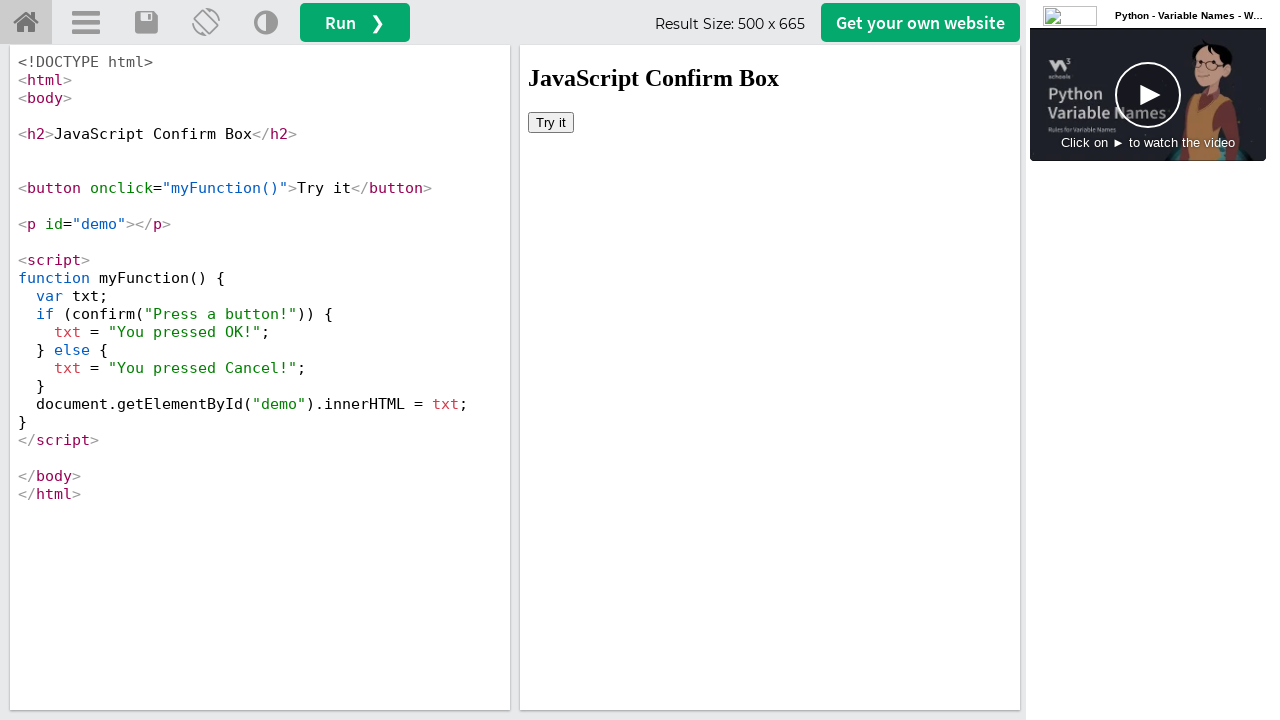

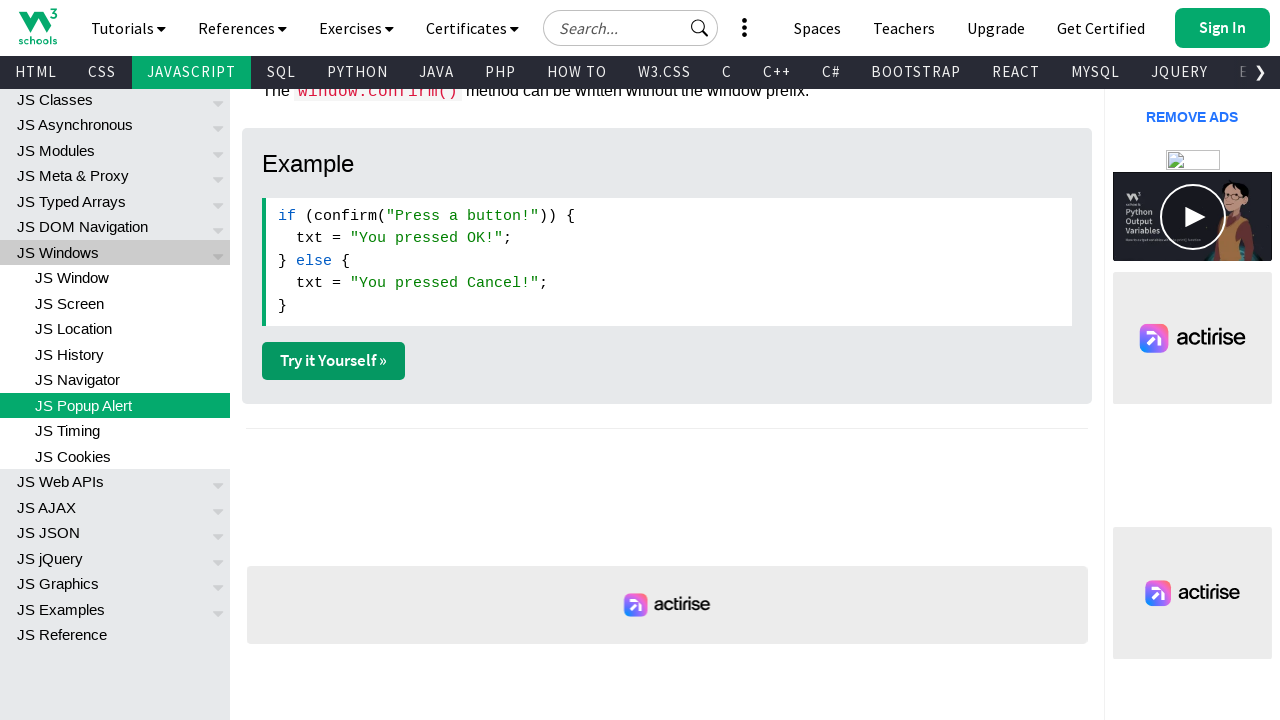